Tests sorting the "Due" column in descending order by clicking the column header twice and verifying the values are sorted in reverse order

Starting URL: http://the-internet.herokuapp.com/tables

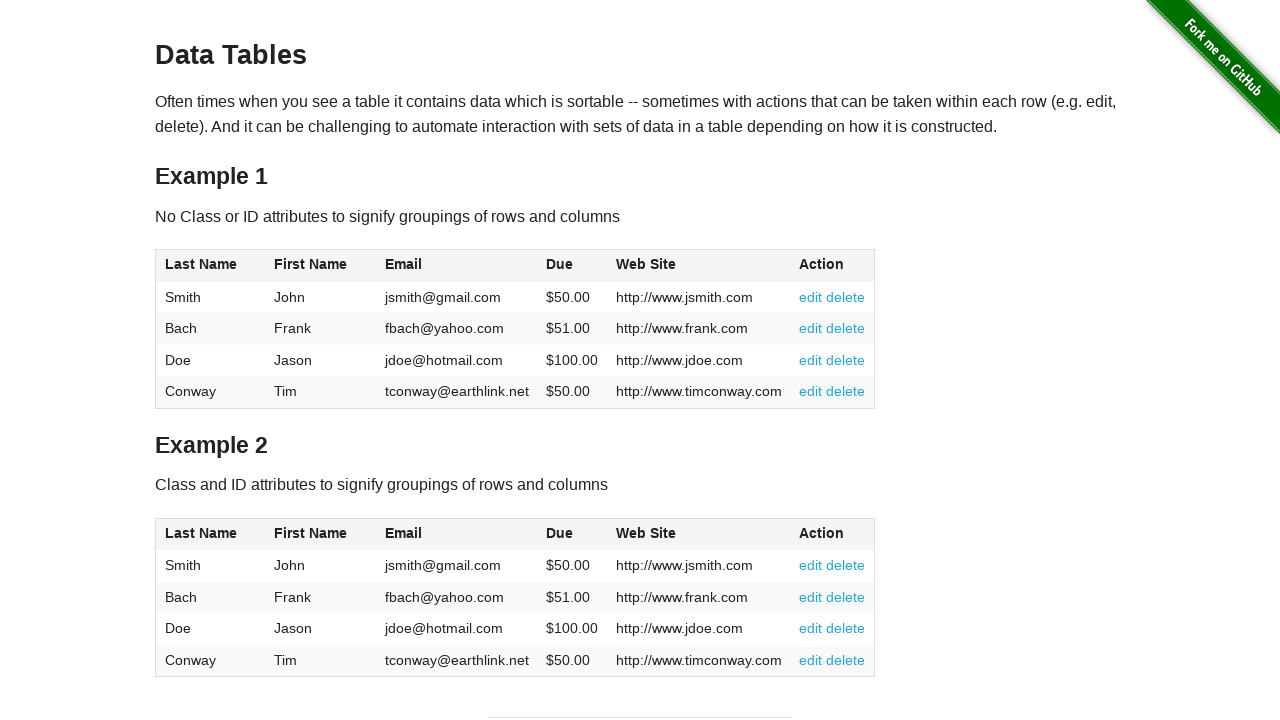

Clicked Due column header first time at (572, 266) on #table1 thead tr th:nth-of-type(4)
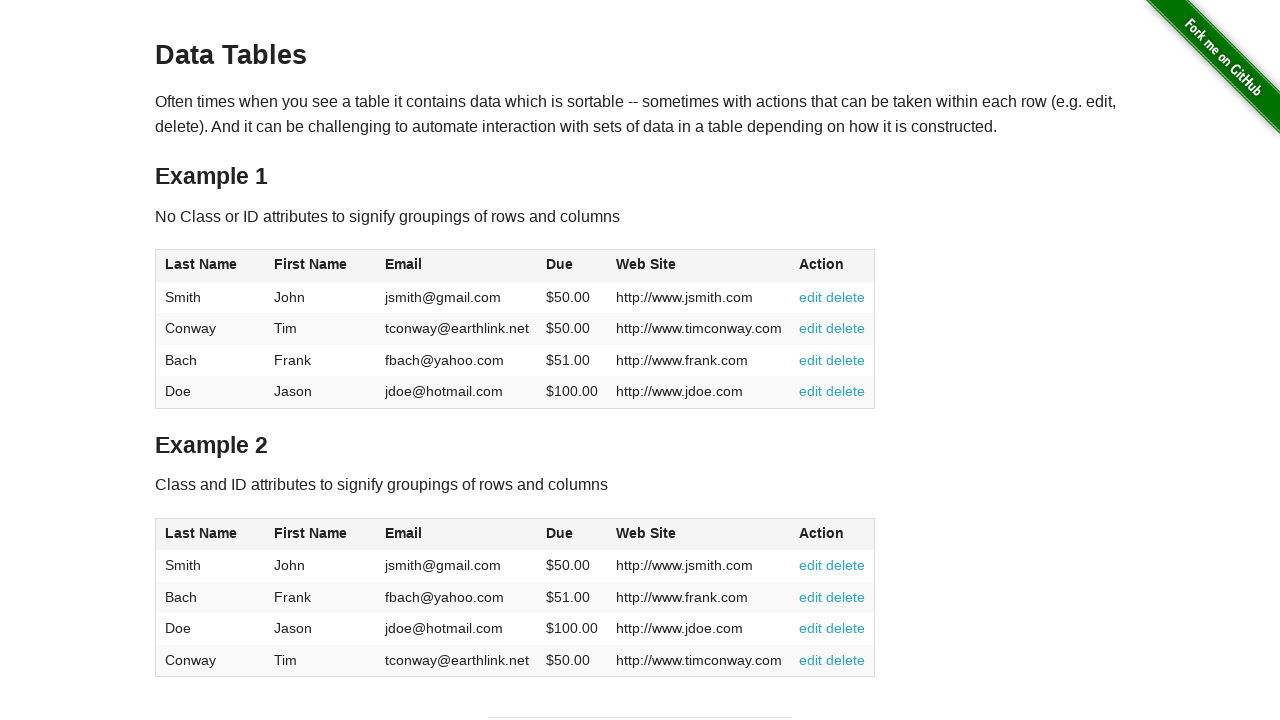

Clicked Due column header second time to sort descending at (572, 266) on #table1 thead tr th:nth-of-type(4)
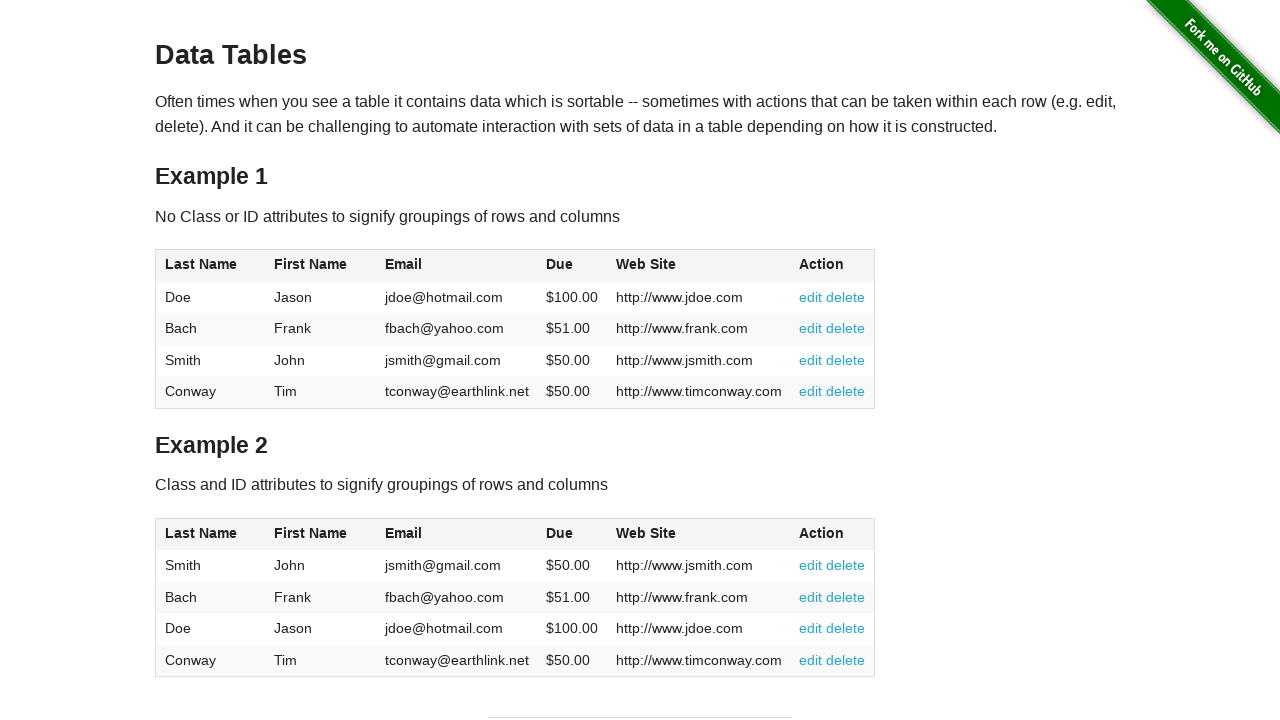

Due column cells loaded in table body
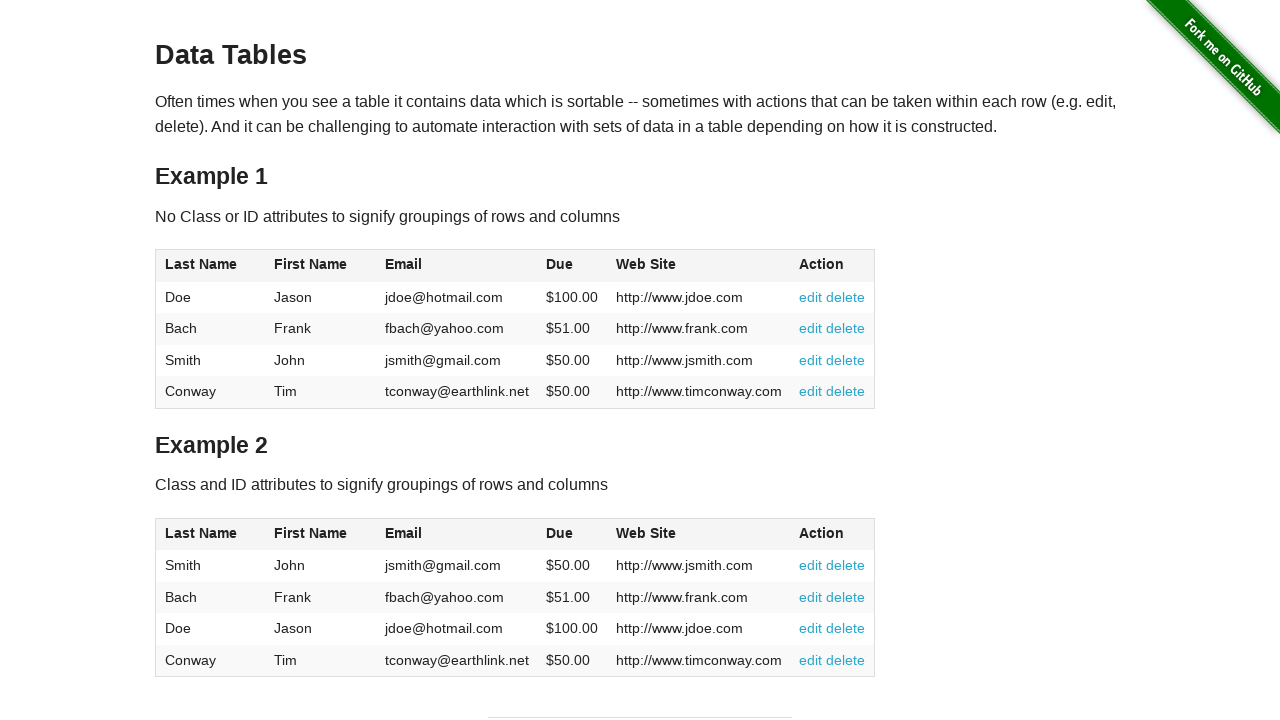

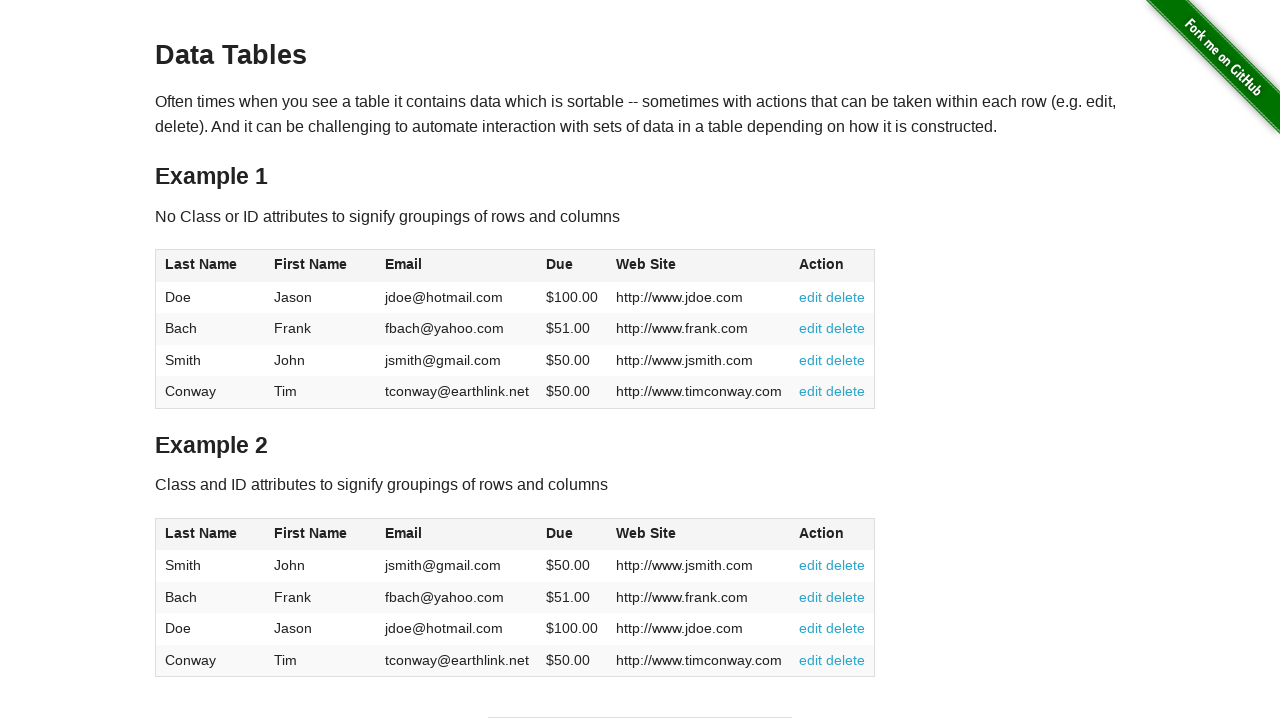